Tests search functionality on ss.lv by entering a valid keyword 'auto' and submitting the search form, then verifying results contain the keyword.

Starting URL: https://www.ss.lv/lv/search/

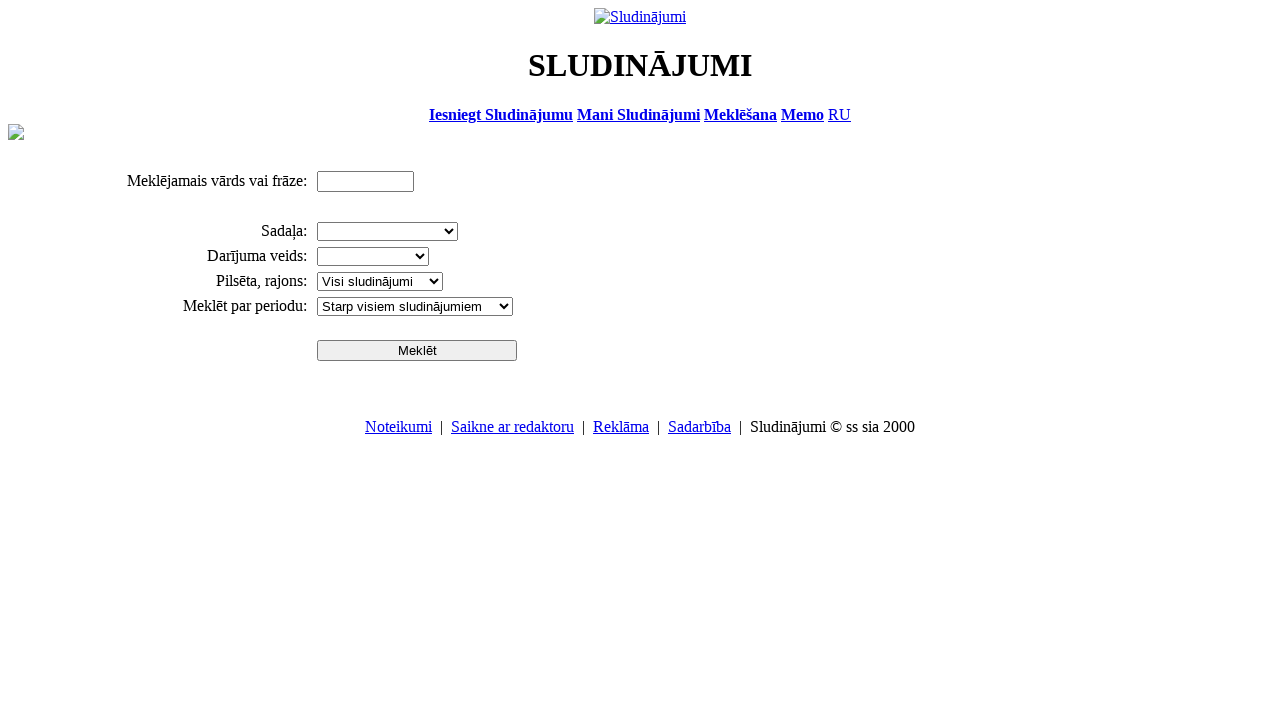

Filled search field with keyword 'auto' on #ptxt
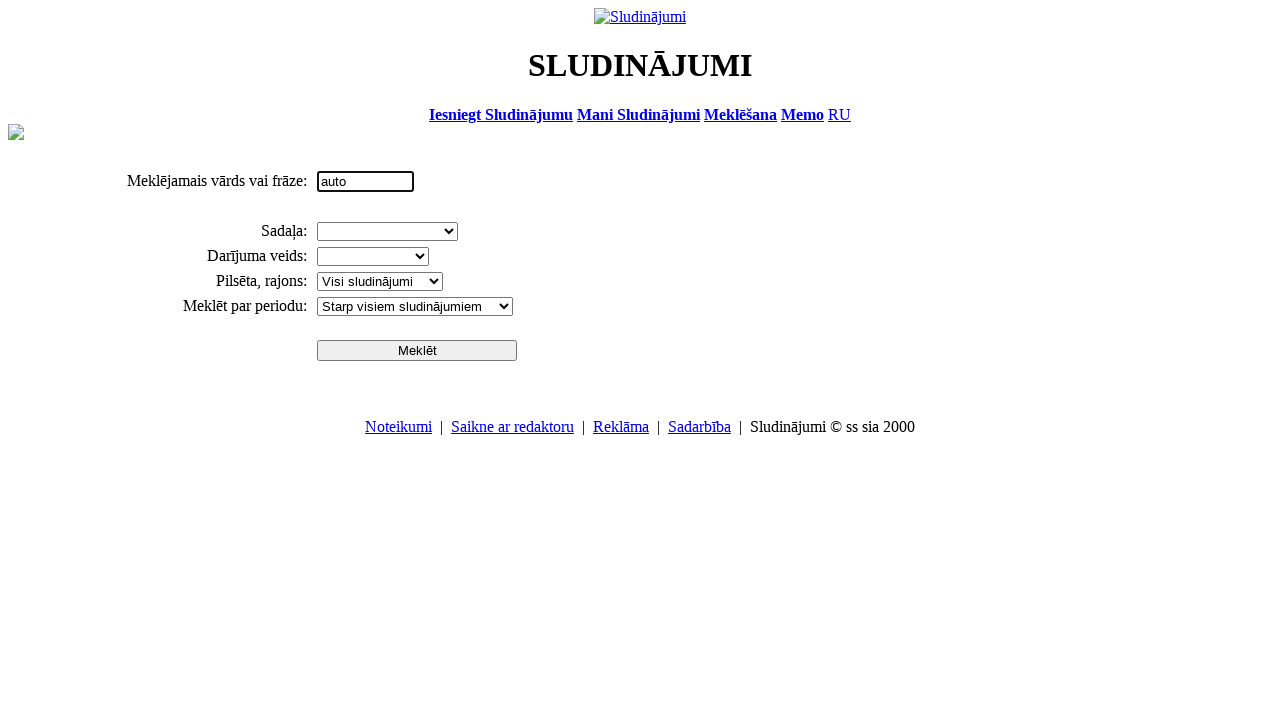

Clicked search button to submit form at (417, 350) on input[name='btn']
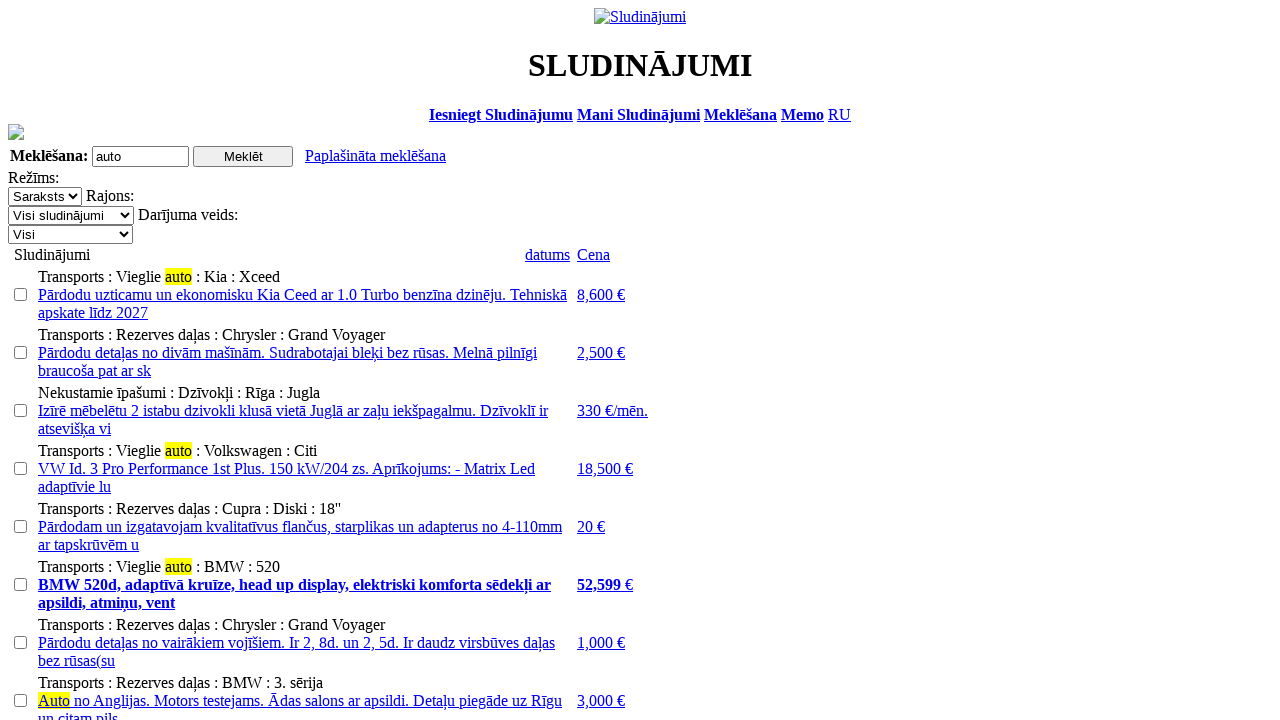

Search results loaded and visible
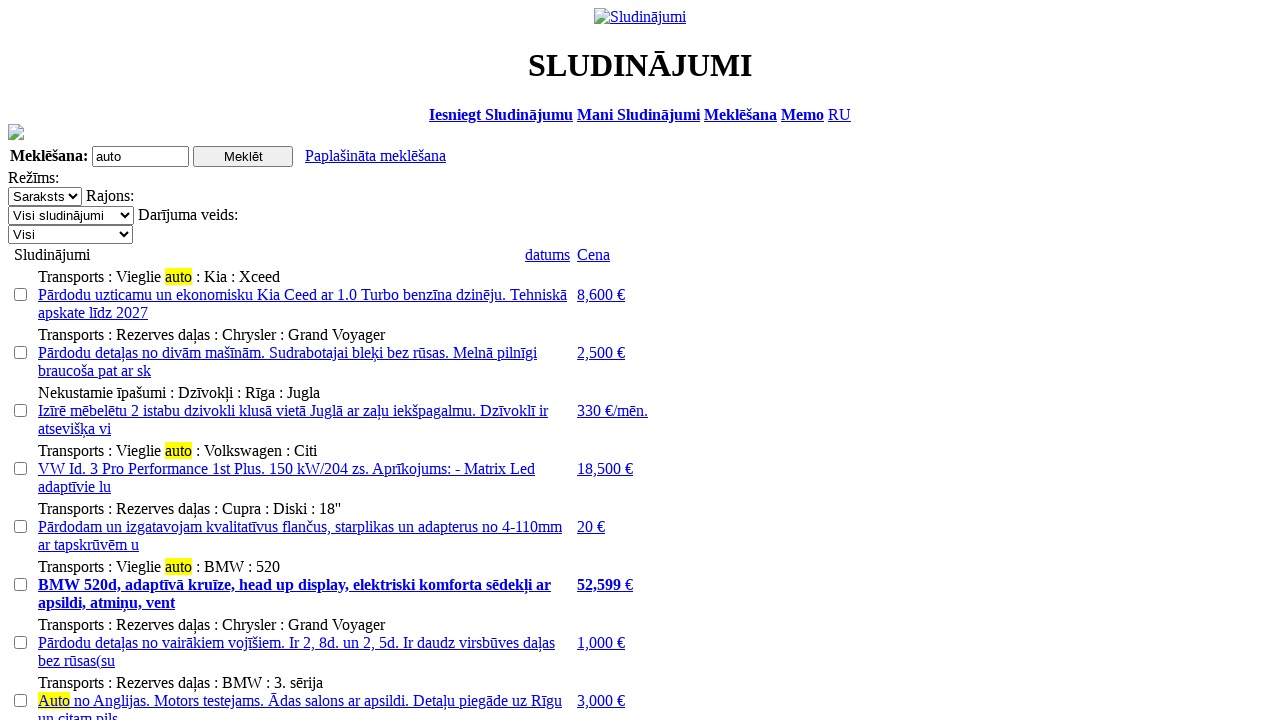

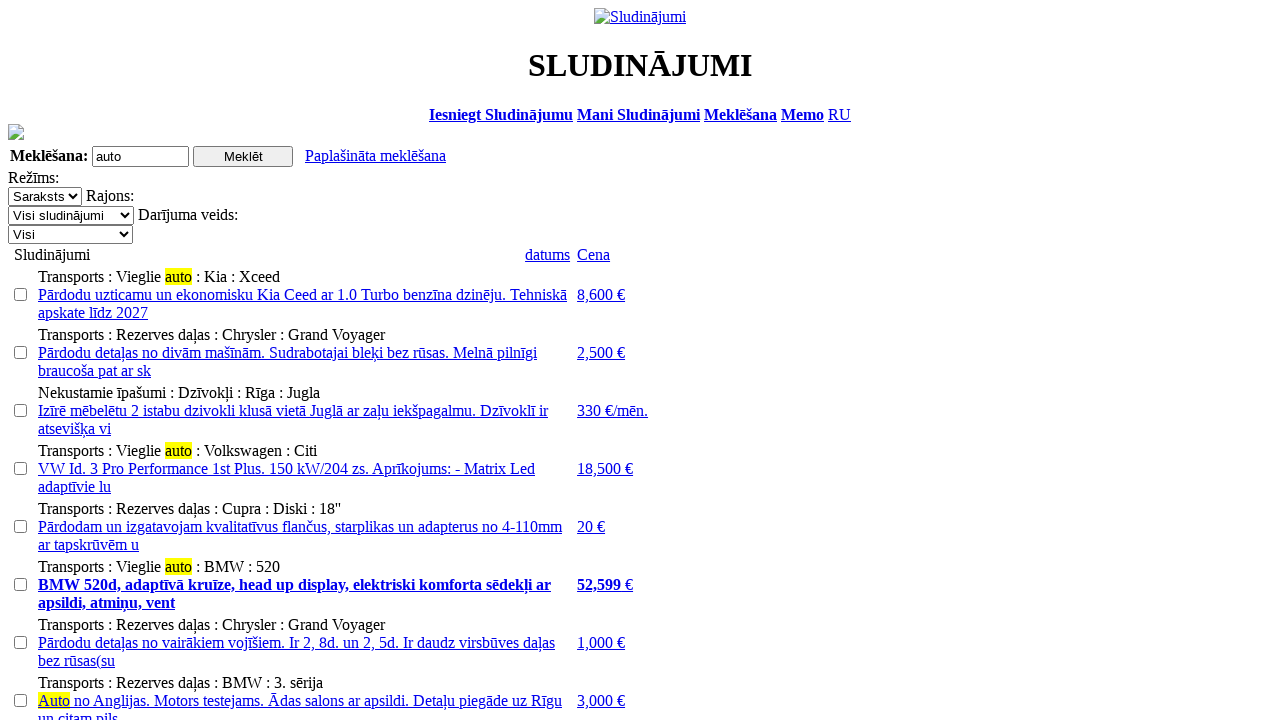